Tests dynamic traveller counter dropdown by clicking the plus button multiple times to increase adult passenger count

Starting URL: https://www.spicejet.com/

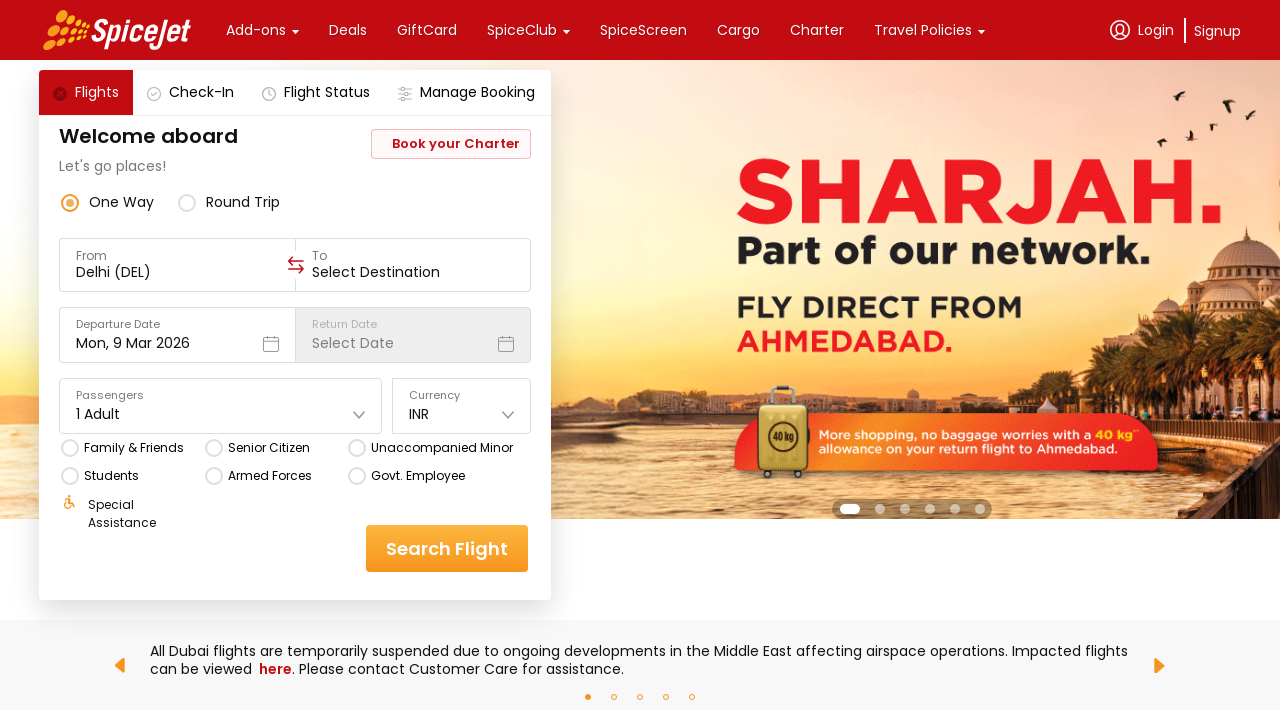

Waited 3 seconds for page to load
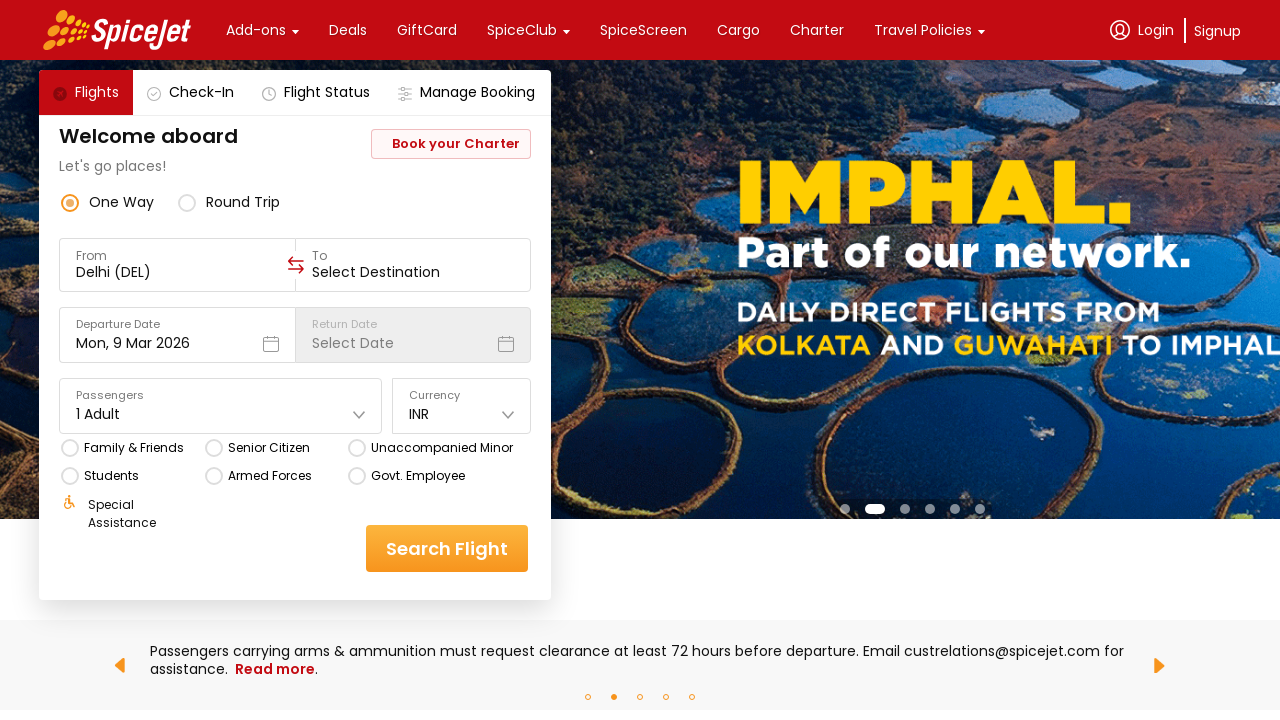

Clicked on travellers dropdown to open it at (221, 406) on div[data-testid='home-page-travellers']
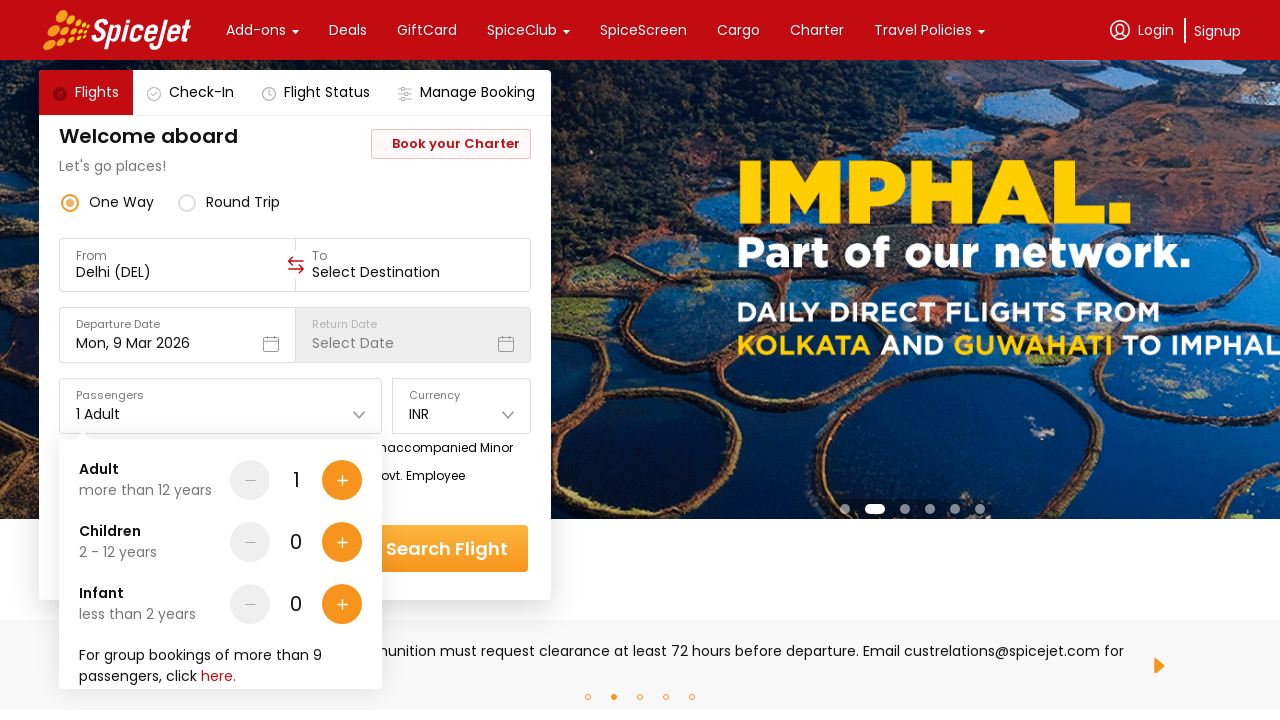

Waited 1 second for dropdown to open
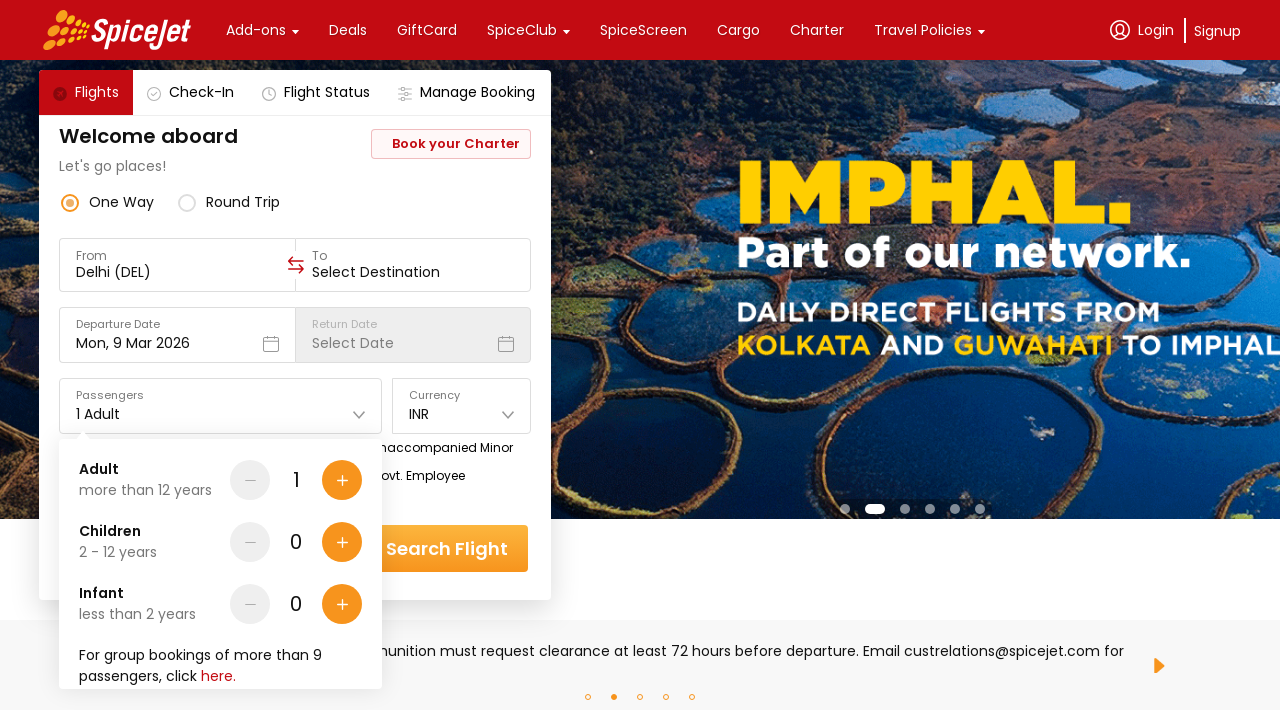

Clicked plus button to increase adult passenger count (1st click) at (342, 480) on div[data-testid='Adult-testID-plus-one-cta']
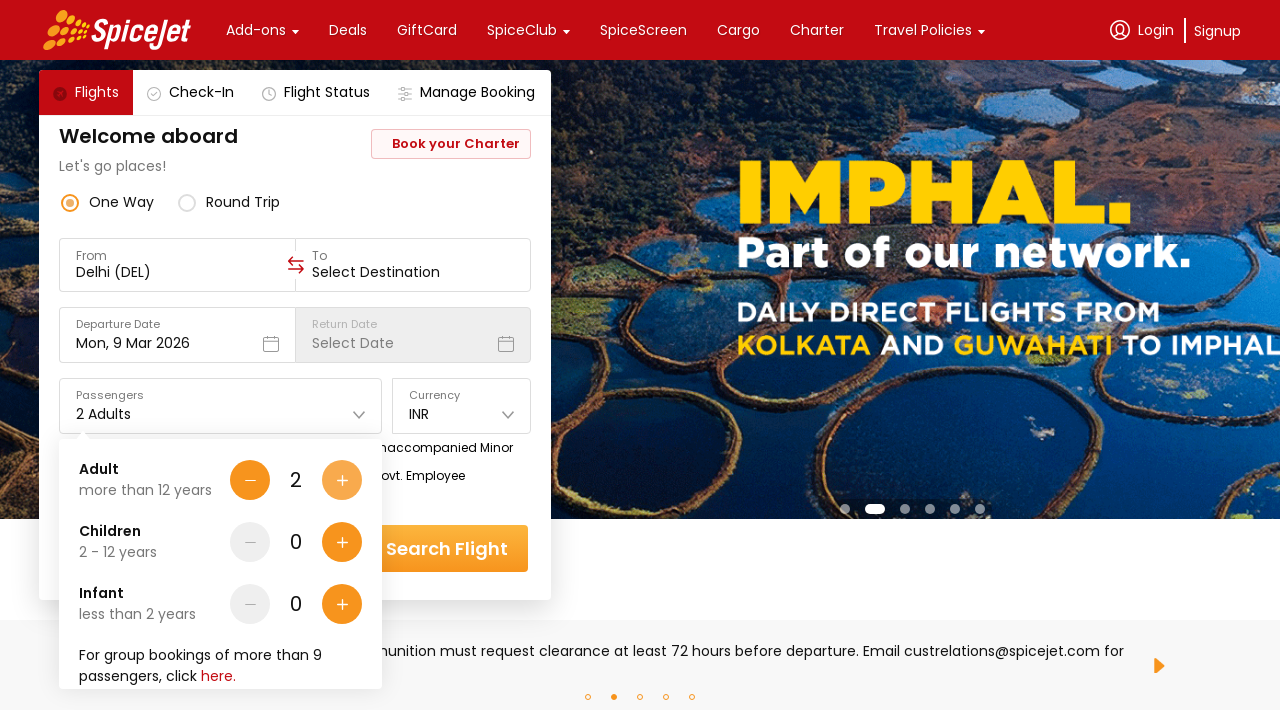

Clicked plus button to increase adult passenger count (2nd click) at (342, 480) on div[data-testid='Adult-testID-plus-one-cta']
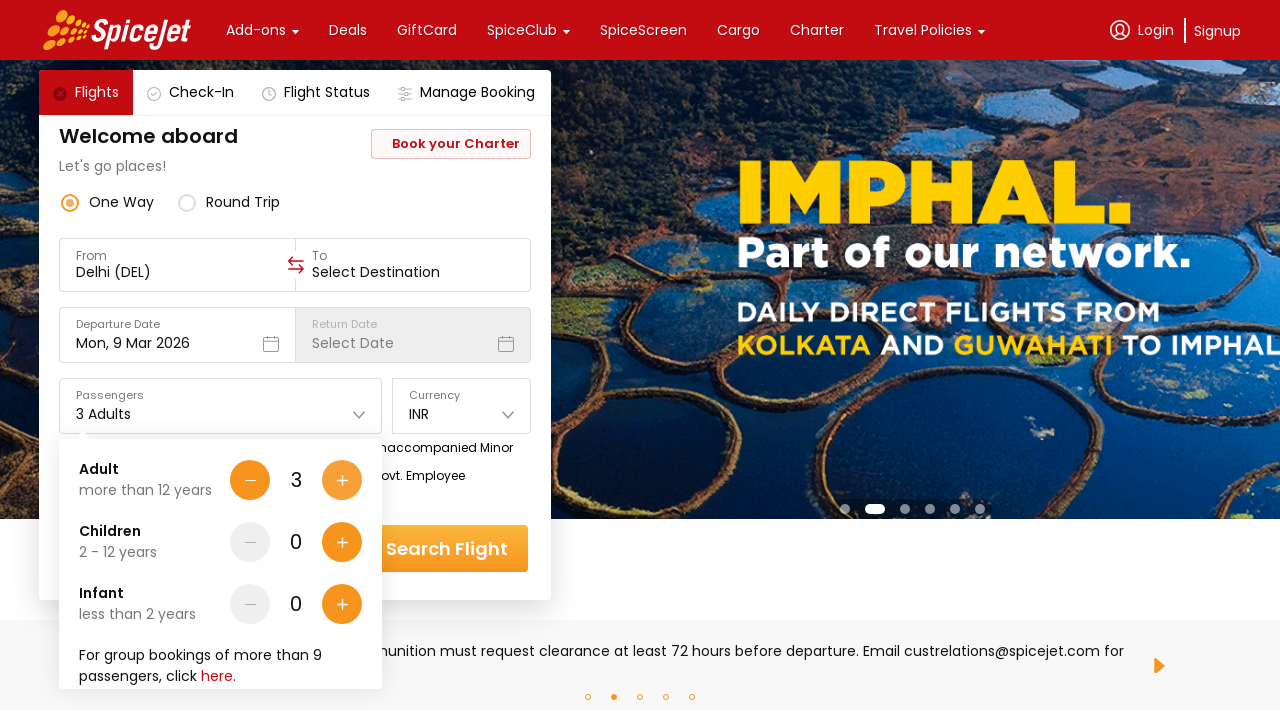

Clicked plus button to increase adult passenger count (3rd click) at (342, 480) on div[data-testid='Adult-testID-plus-one-cta']
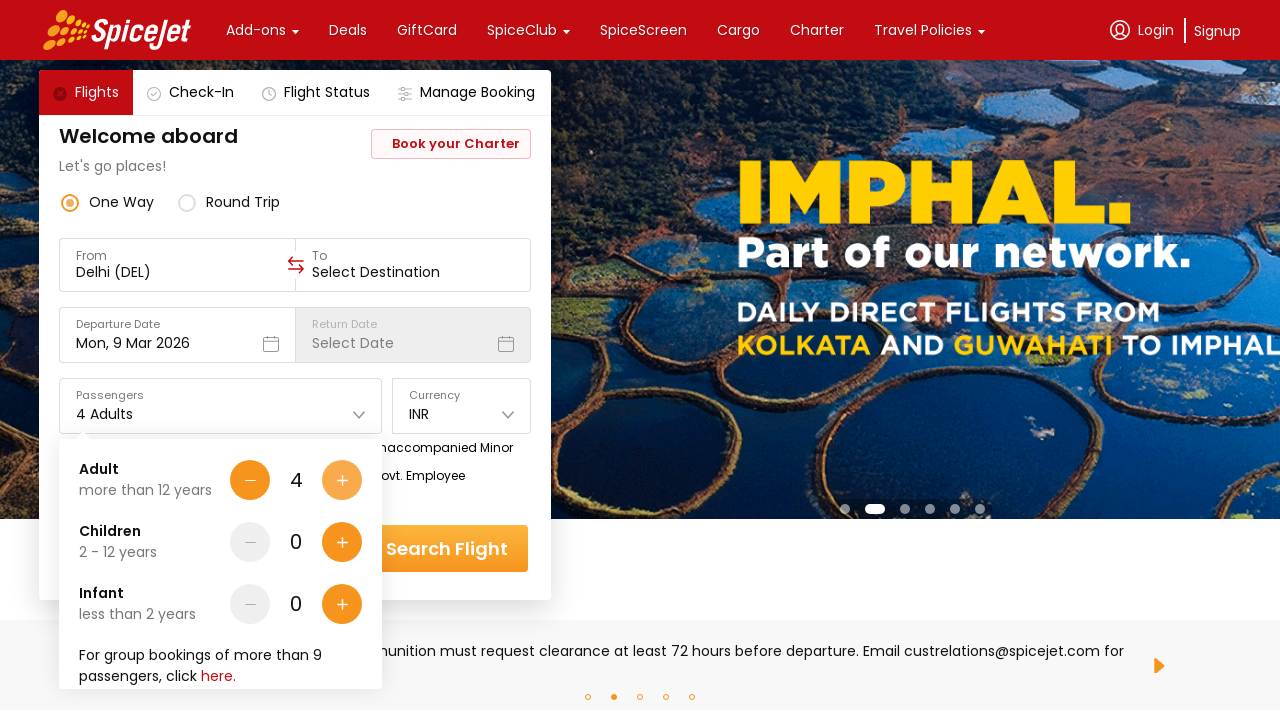

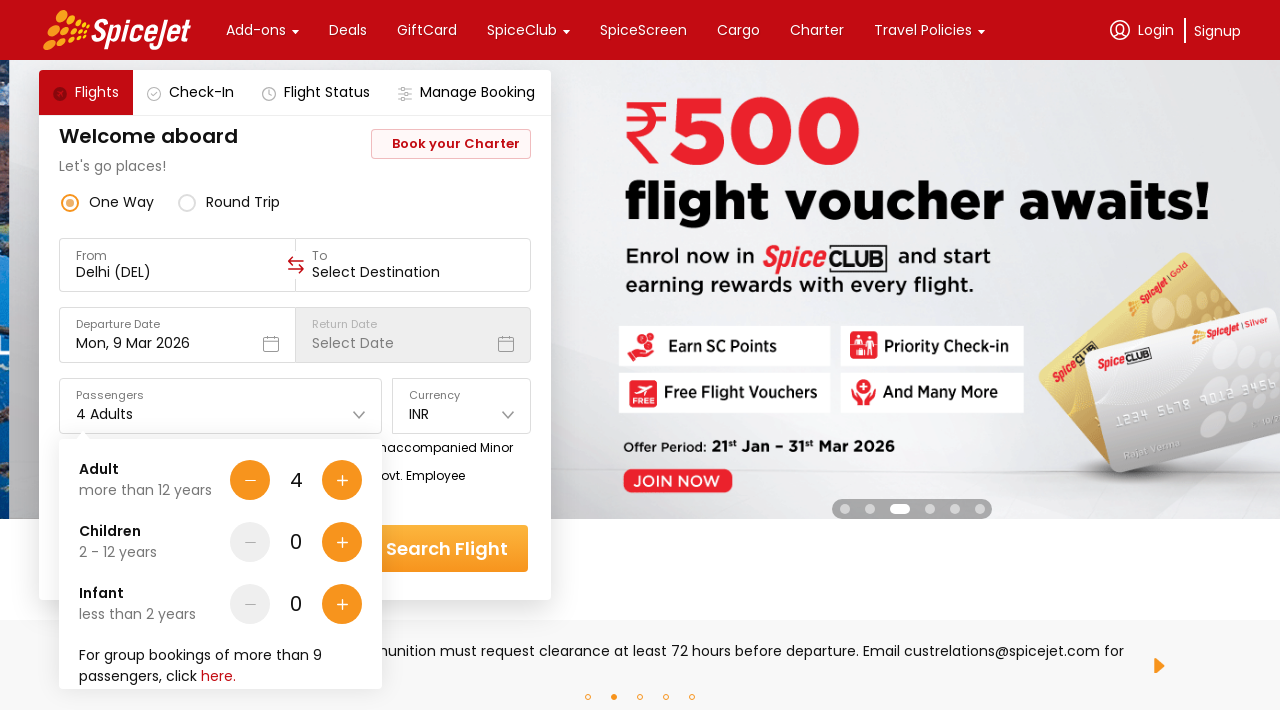